Navigates to Selenium downloads page and downloads a file by clicking on a download link

Starting URL: https://www.selenium.dev/downloads/

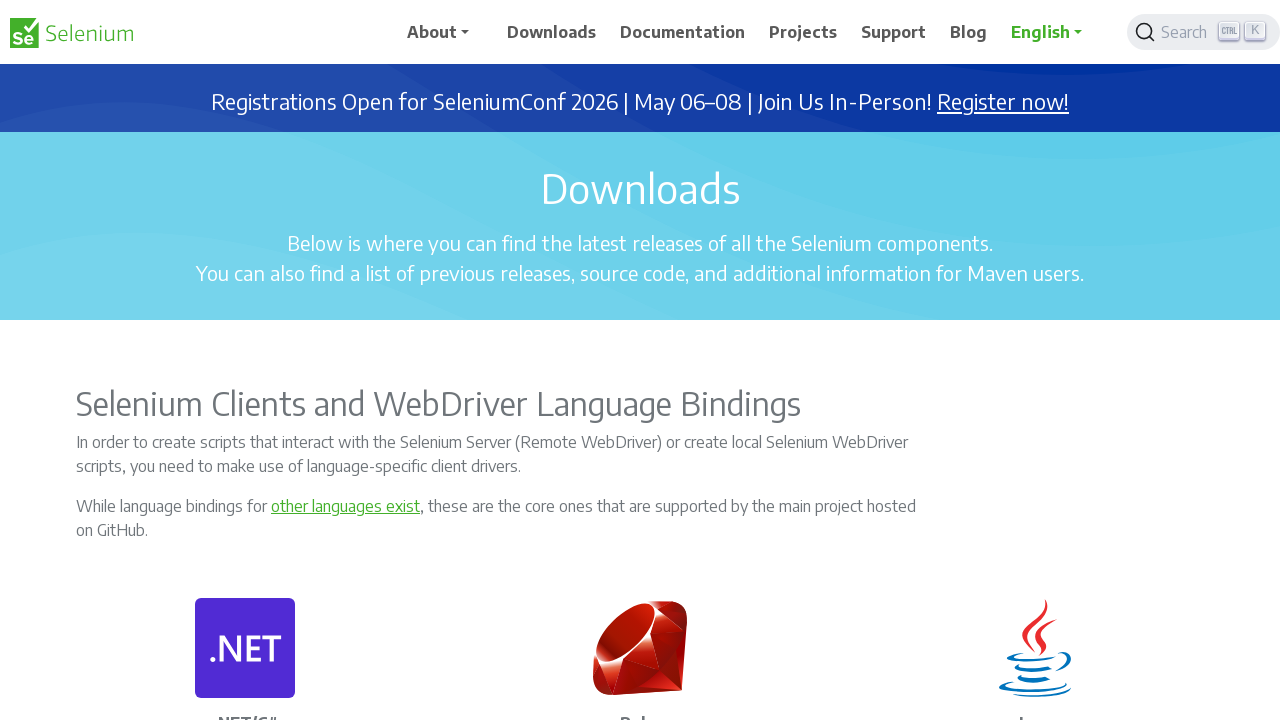

Clicked download link for selenium.jar file at (1060, 360) on body > div > main > div.row.justify-content-center.px-5.pb-5 > div:nth-child(3) 
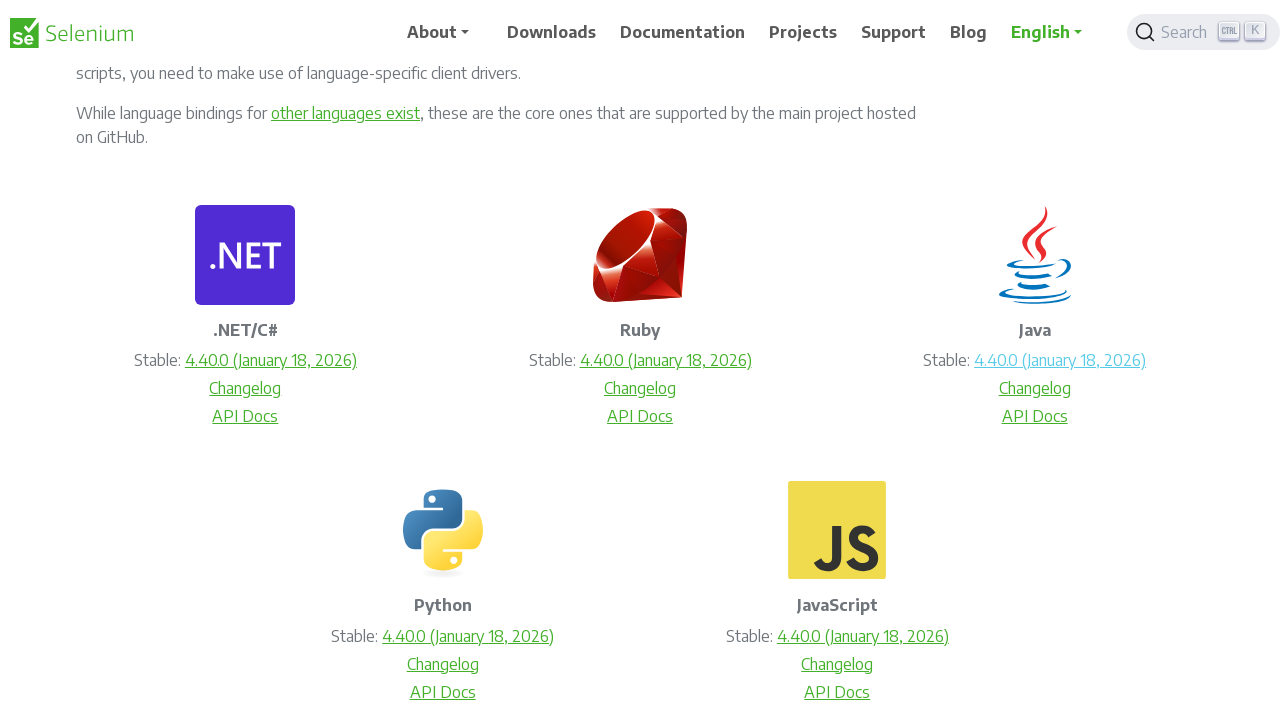

Waited for download to complete
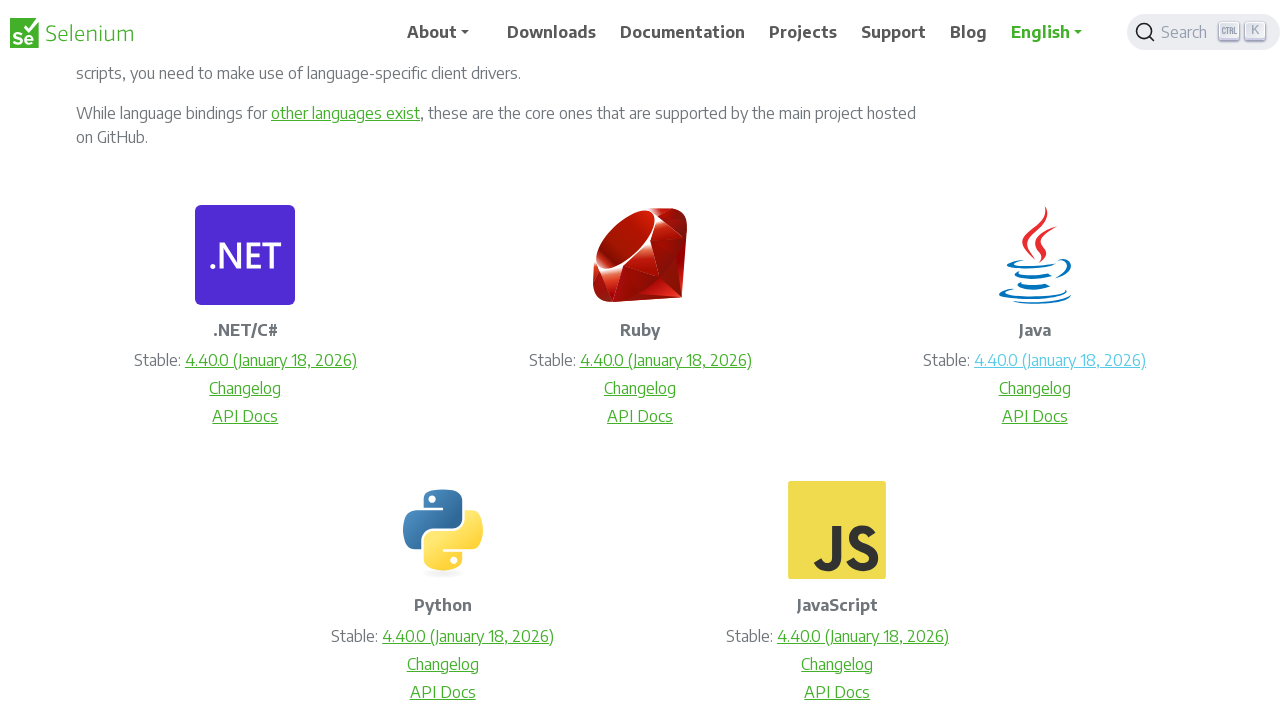

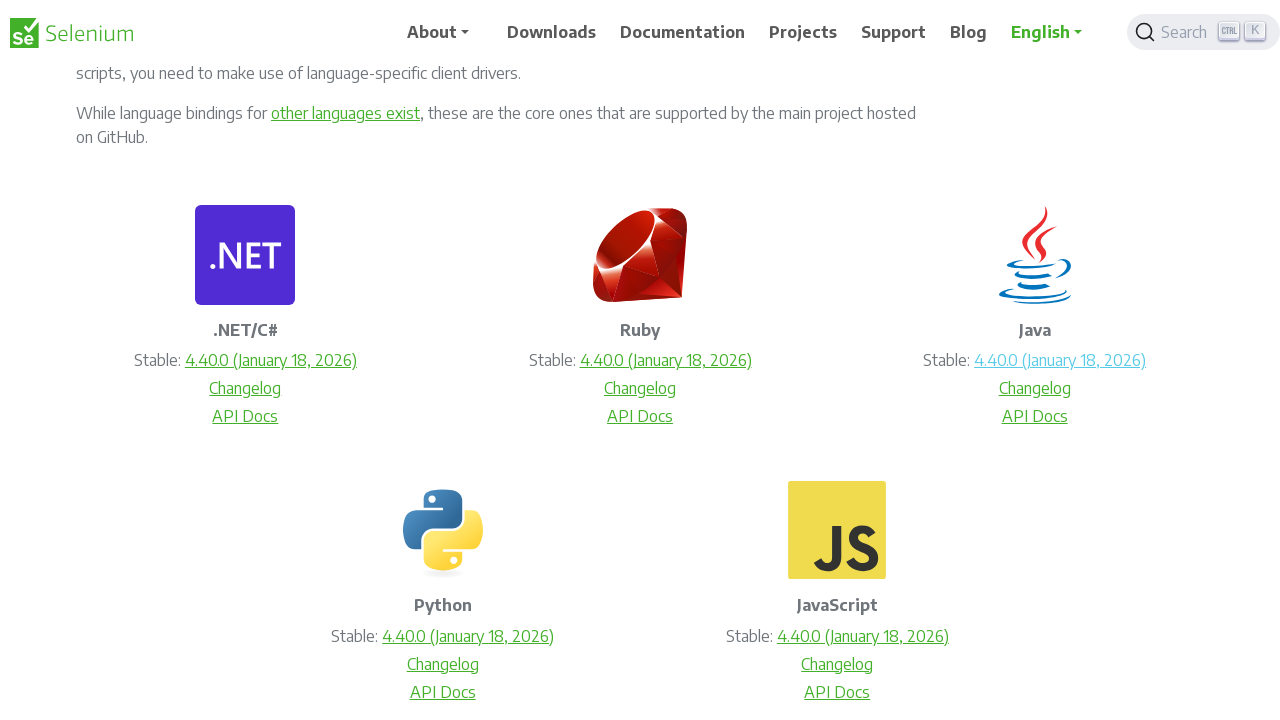